Tests moving mouse to an element with offset positioning

Starting URL: https://www.selenium.dev/selenium/web/mouse_interaction.html

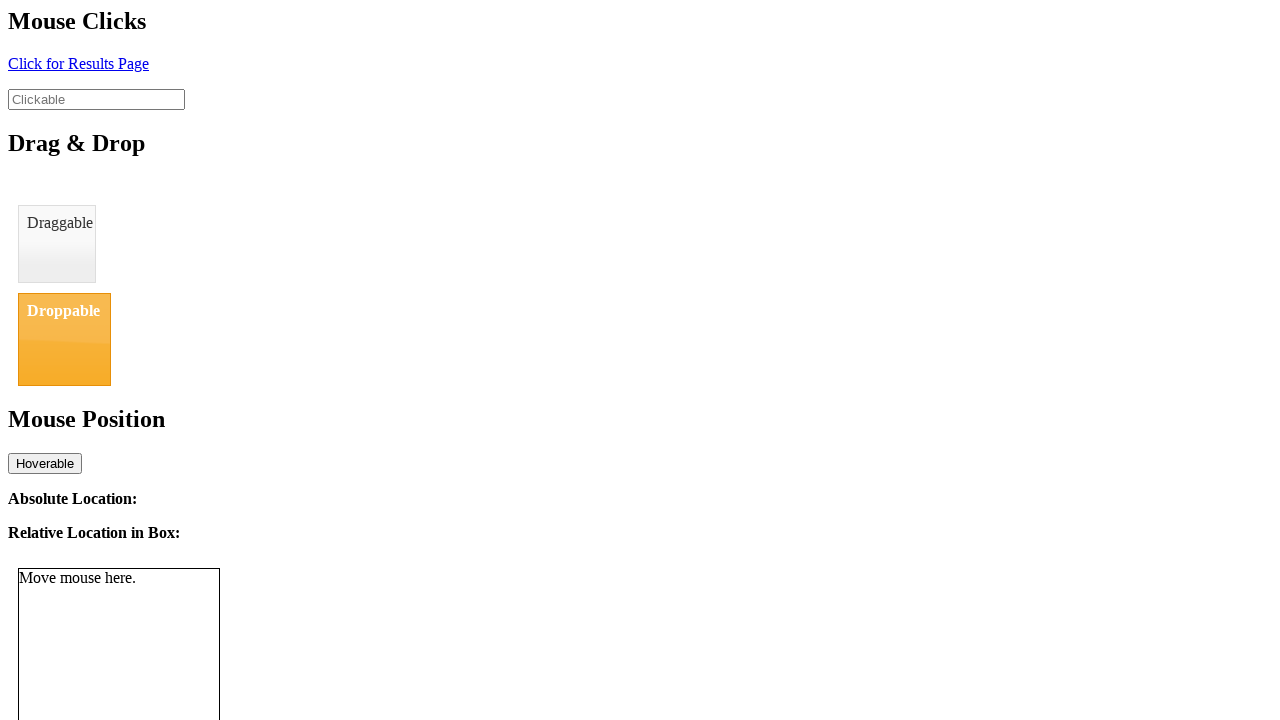

Located the mouse tracker element
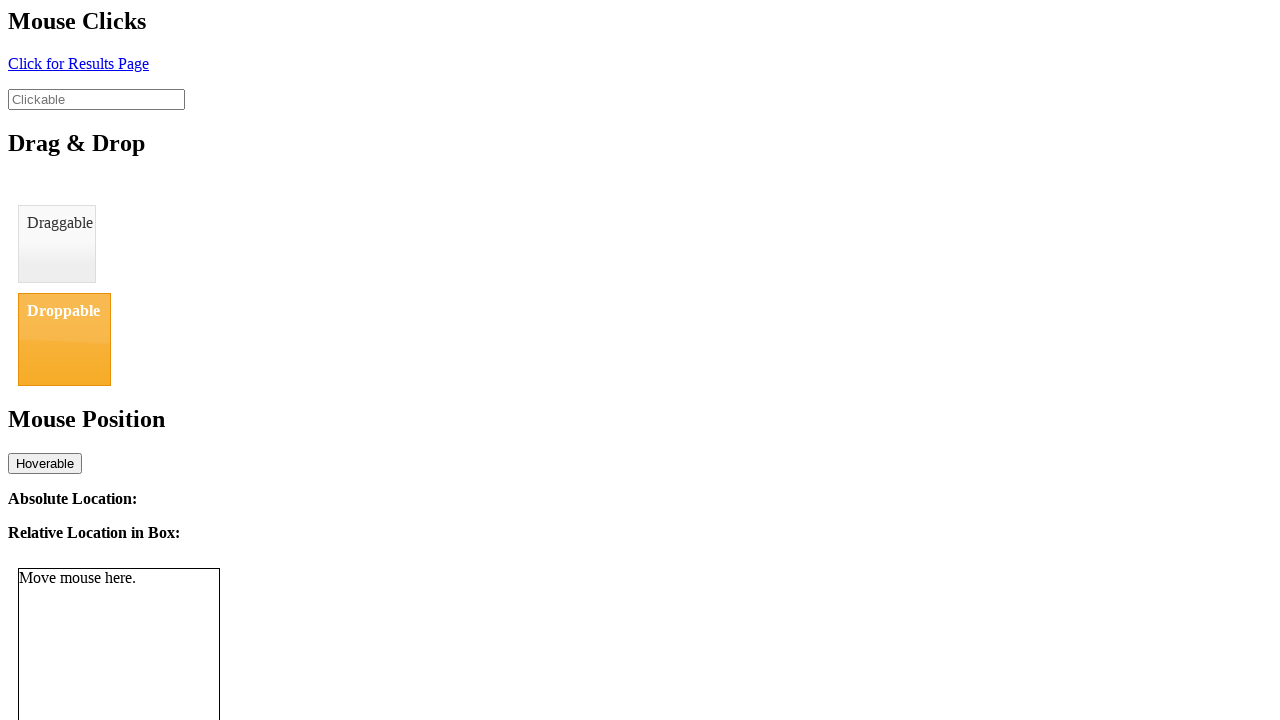

Retrieved bounding box of mouse tracker element
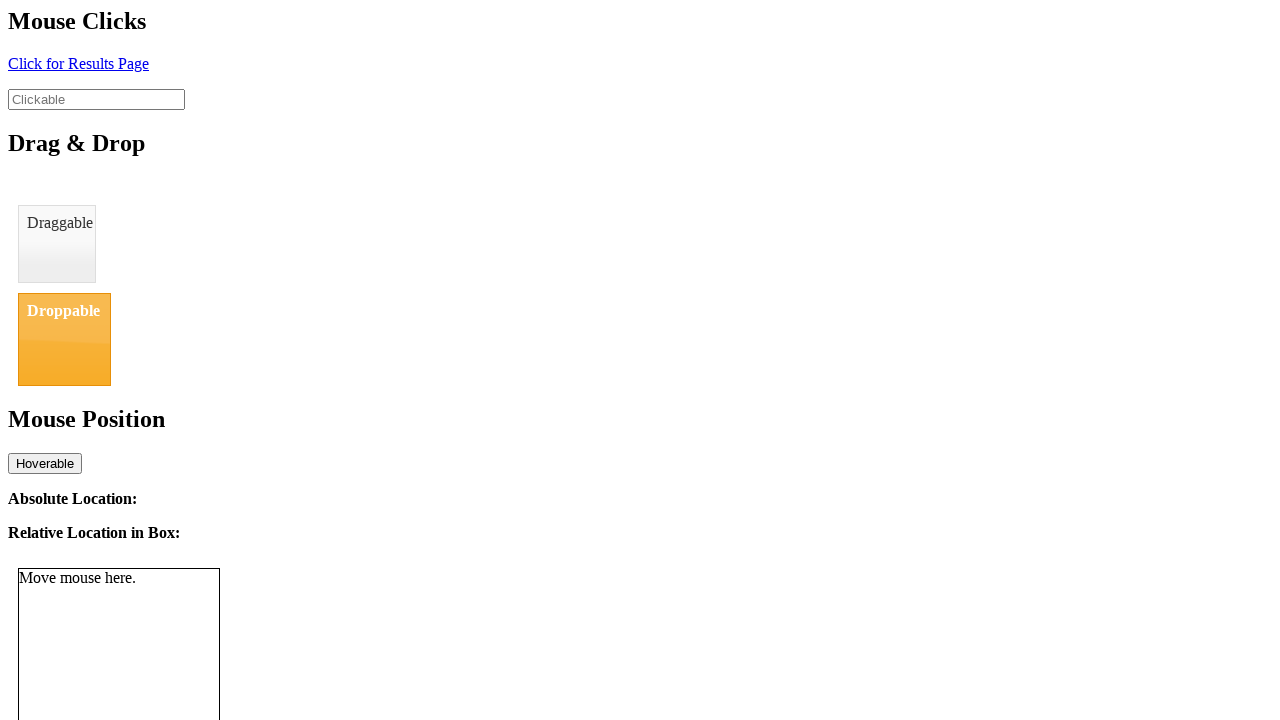

Moved mouse to element center with 20px offset at (139, 669)
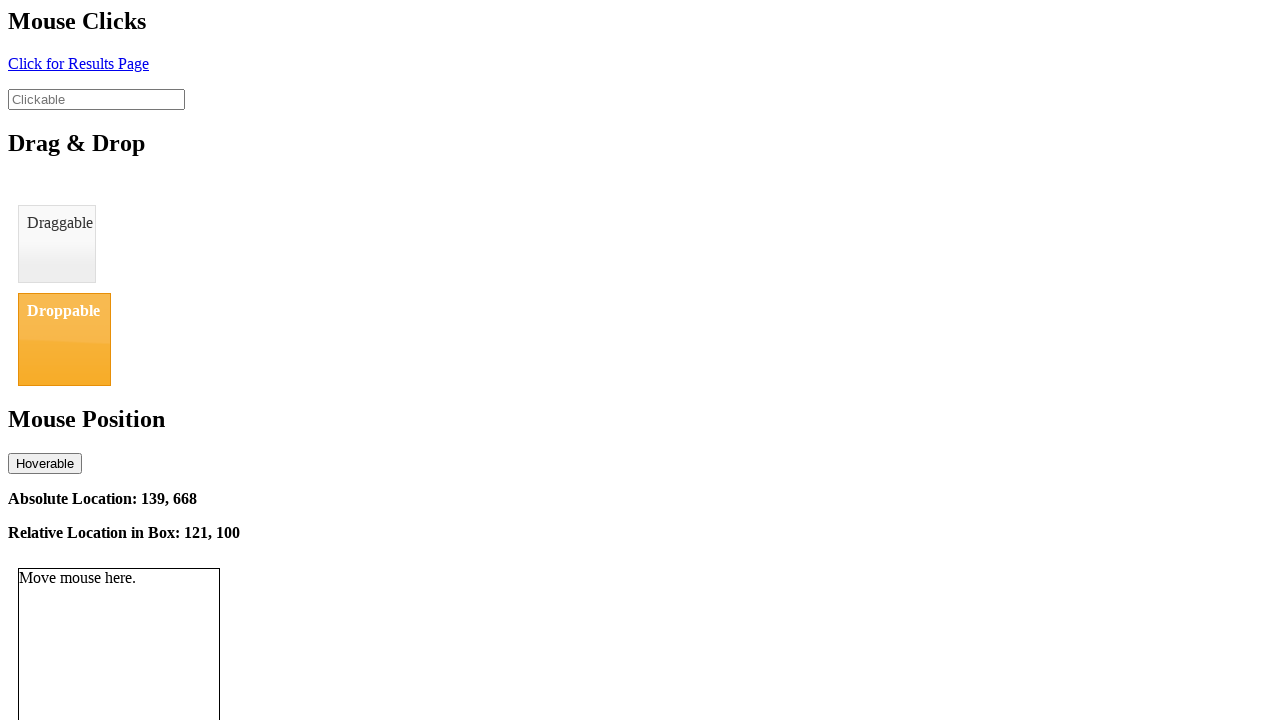

Verified absolute location element is visible
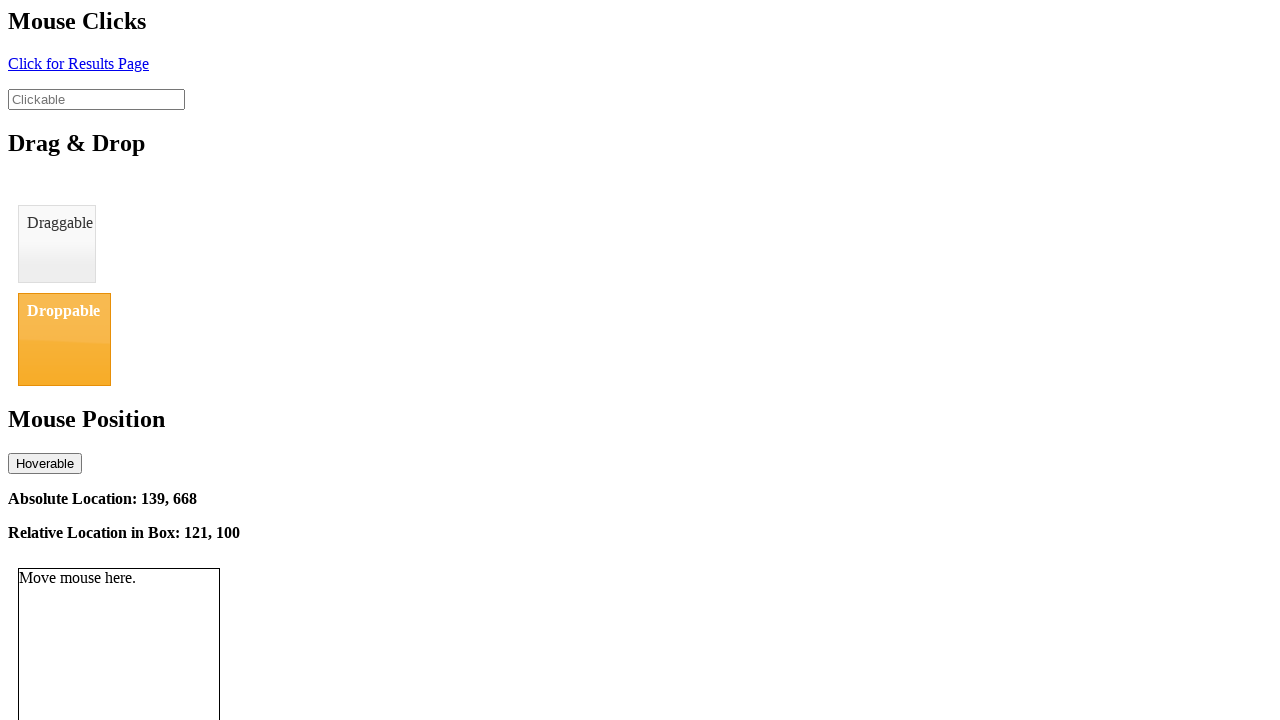

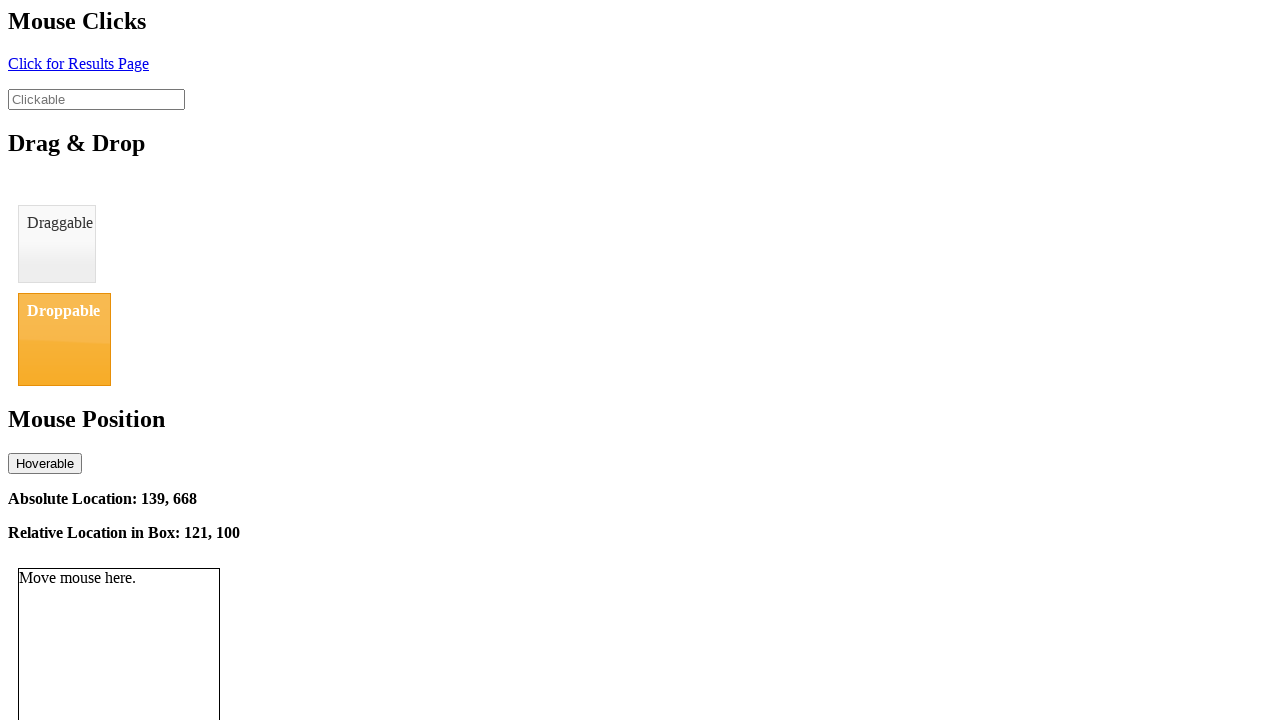